Tests radio button selection functionality by clicking on radio button 3

Starting URL: https://rahulshettyacademy.com/AutomationPractice/

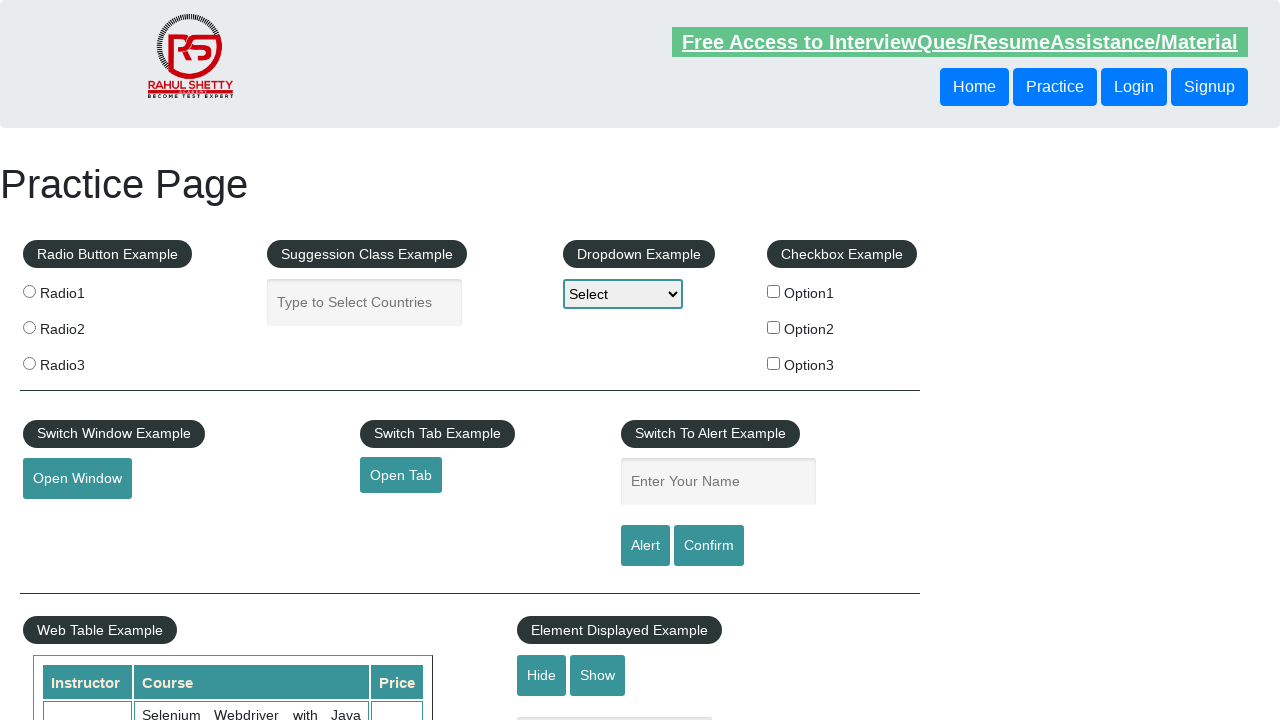

Navigated to Rahul Shetty Academy Automation Practice page
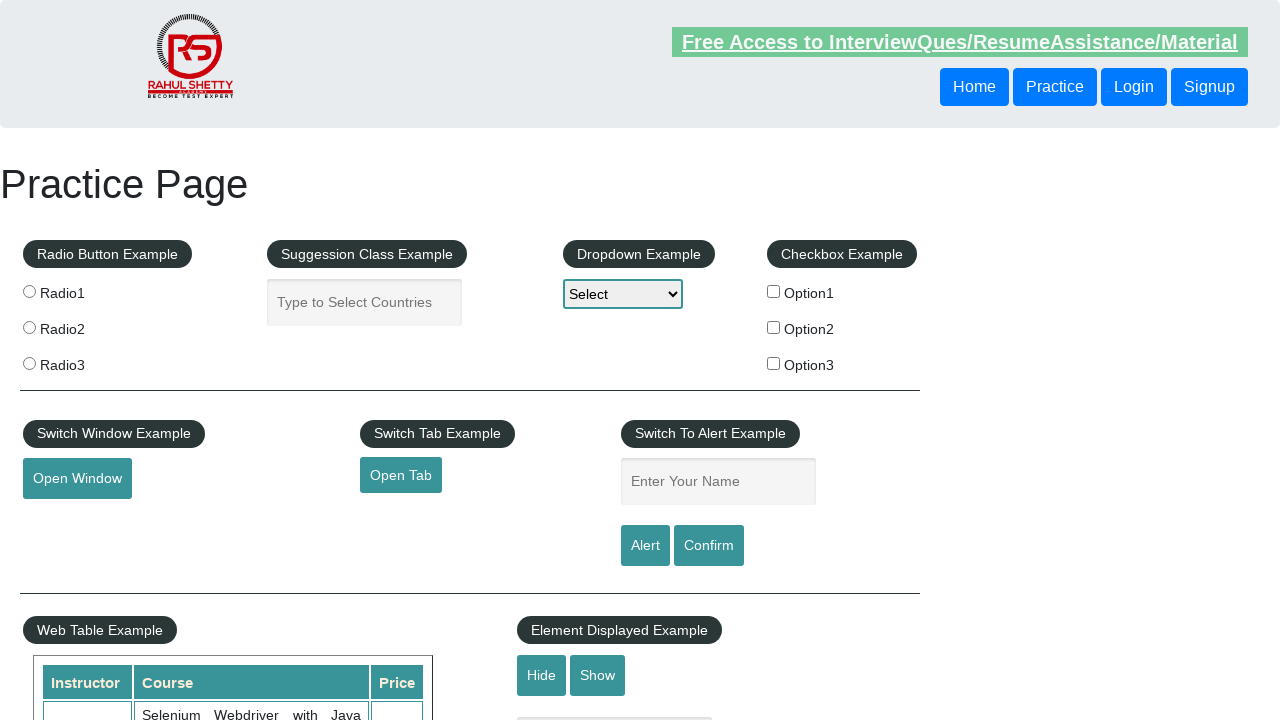

Clicked on radio button 3 at (29, 363) on input[value='radio3']
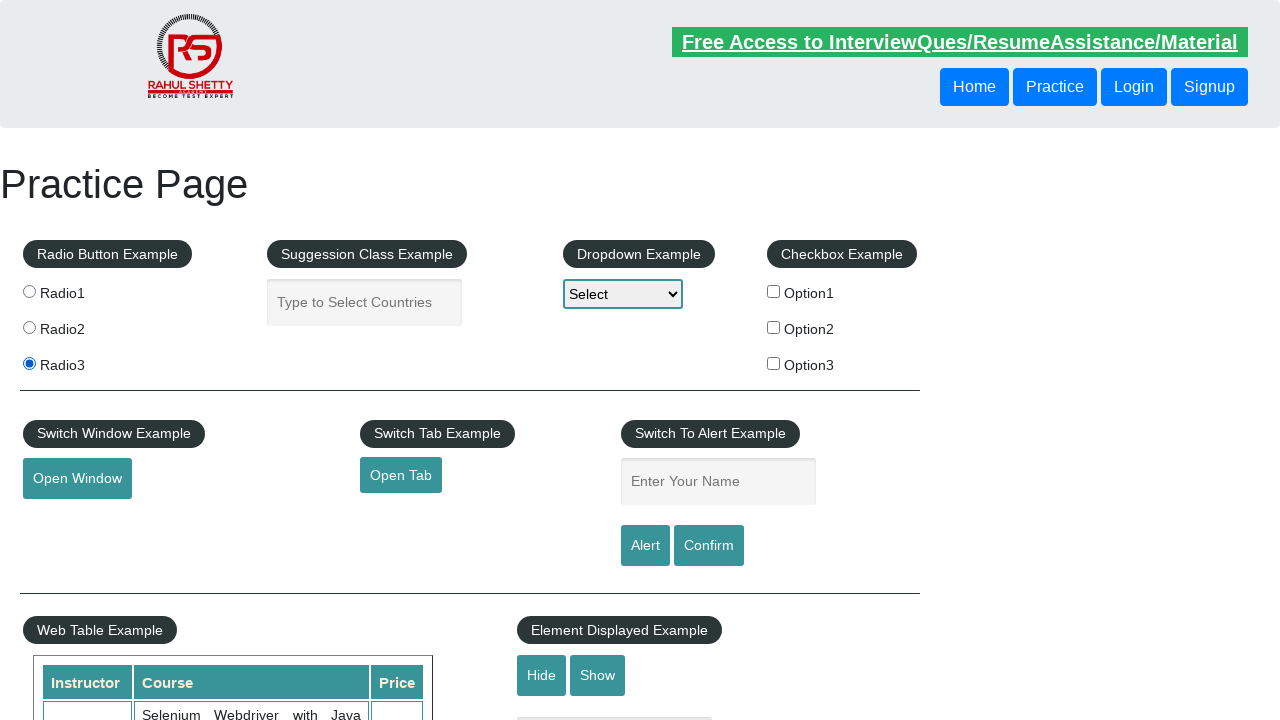

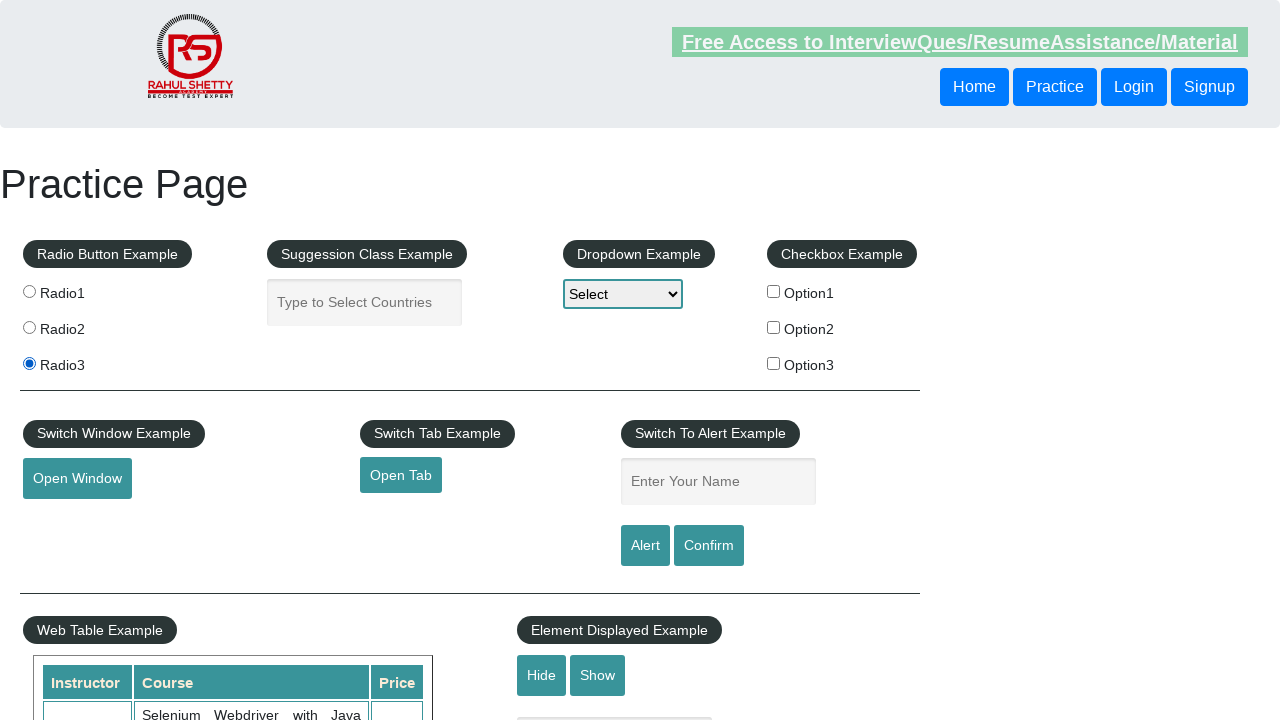